Tests alert handling by clicking an alert button and accepting the browser alert dialog

Starting URL: https://testautomationpractice.blogspot.com/

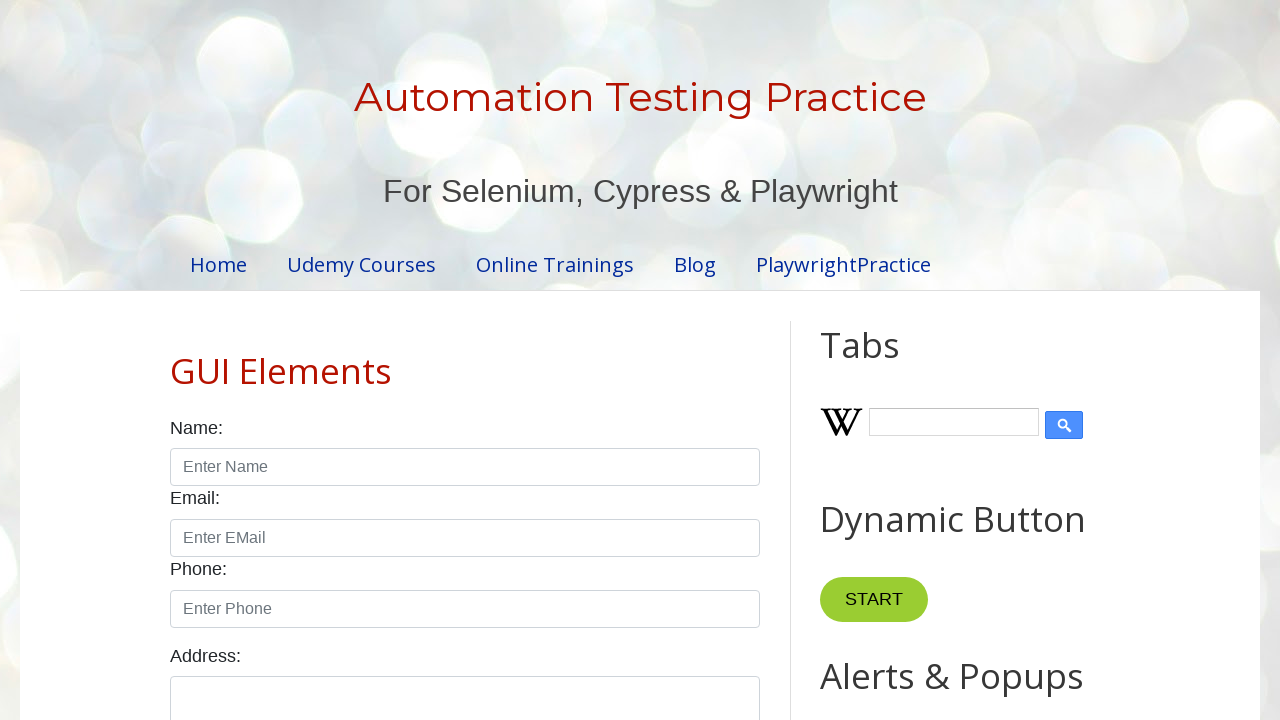

Set up dialog handler to accept alerts
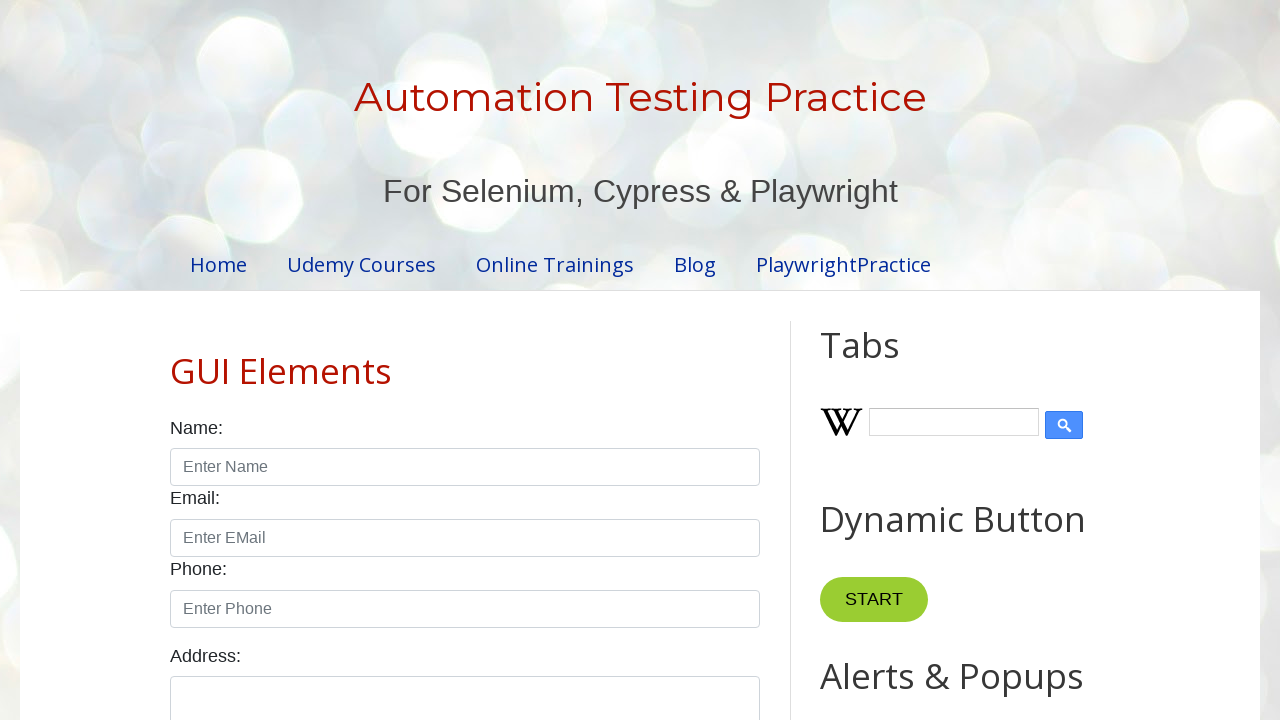

Clicked the alert button at (888, 361) on #alertBtn
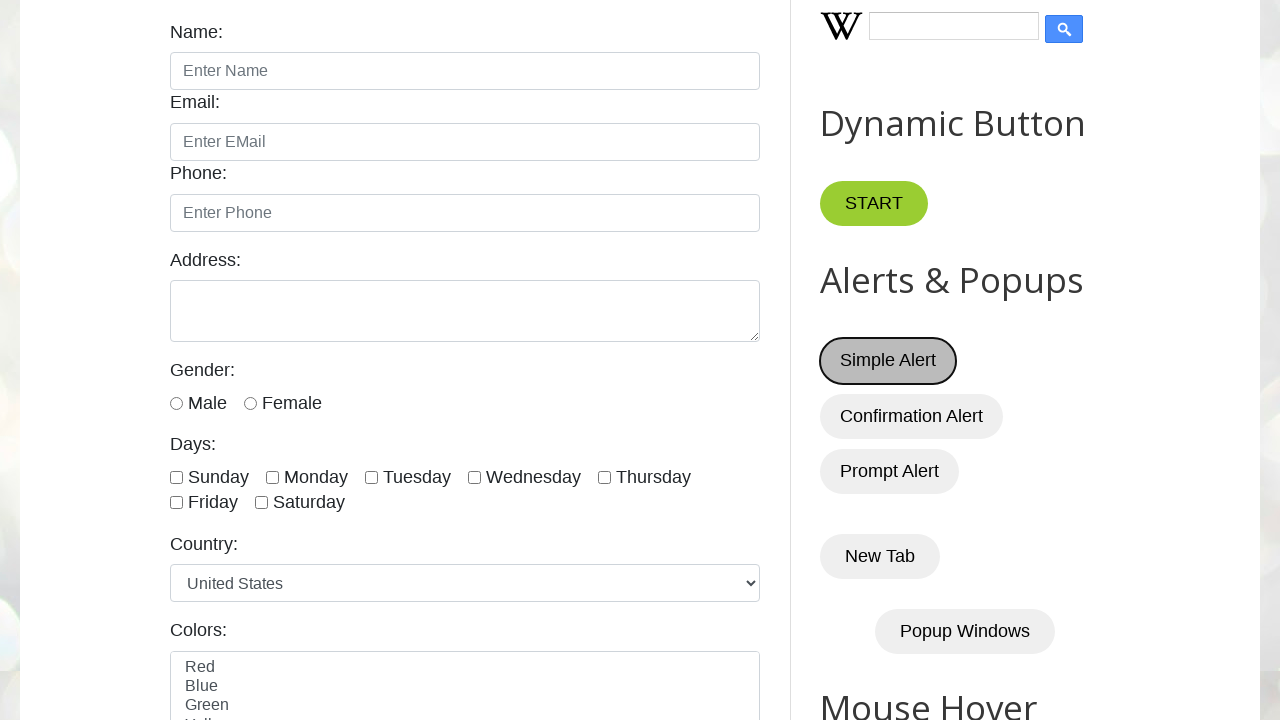

Waited 1 second for alert to be processed
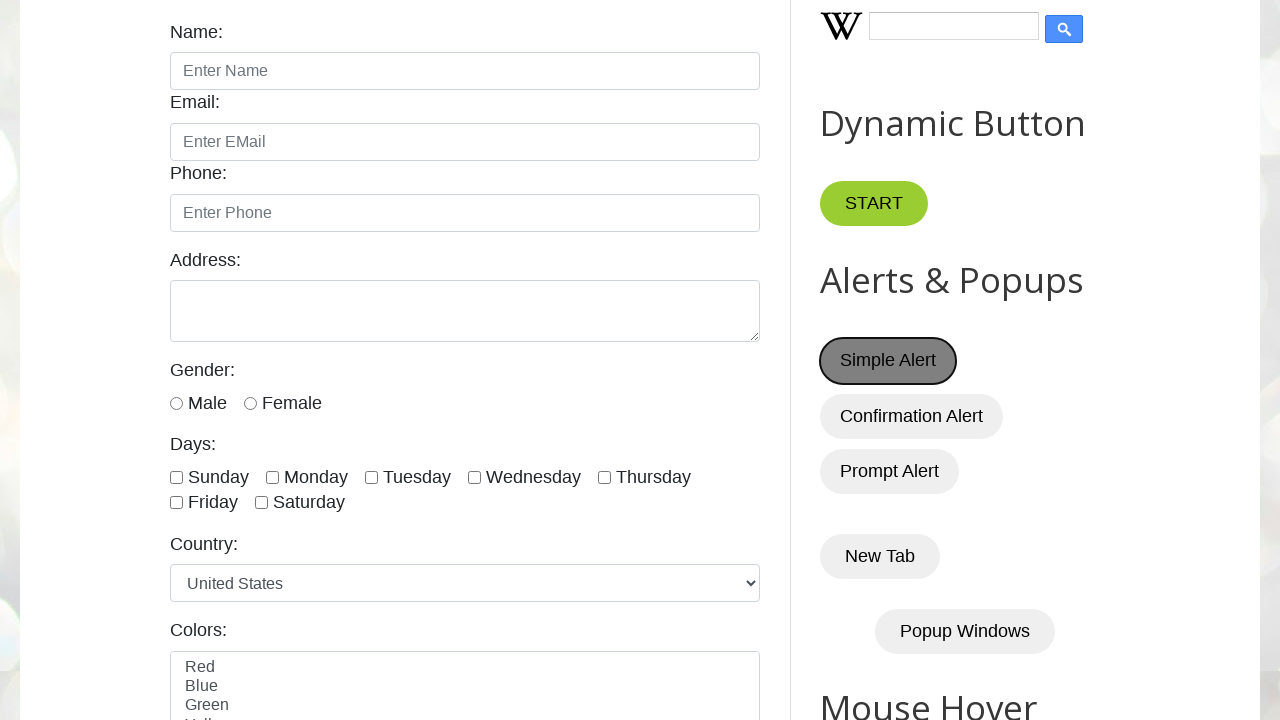

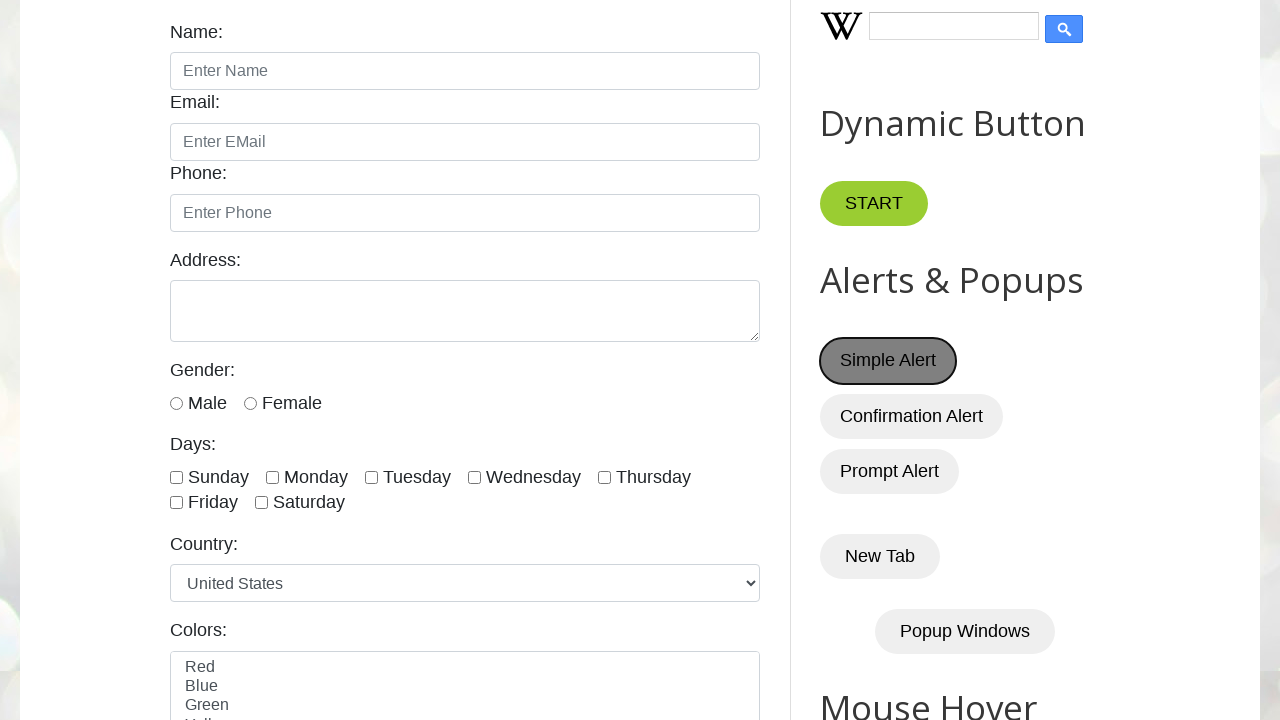